Tests the Levelset website by clicking on "Get paid" navigation link and verifying that the "Exchange a Waiver" option is displayed with a "Free" price.

Starting URL: https://www.levelset.com/

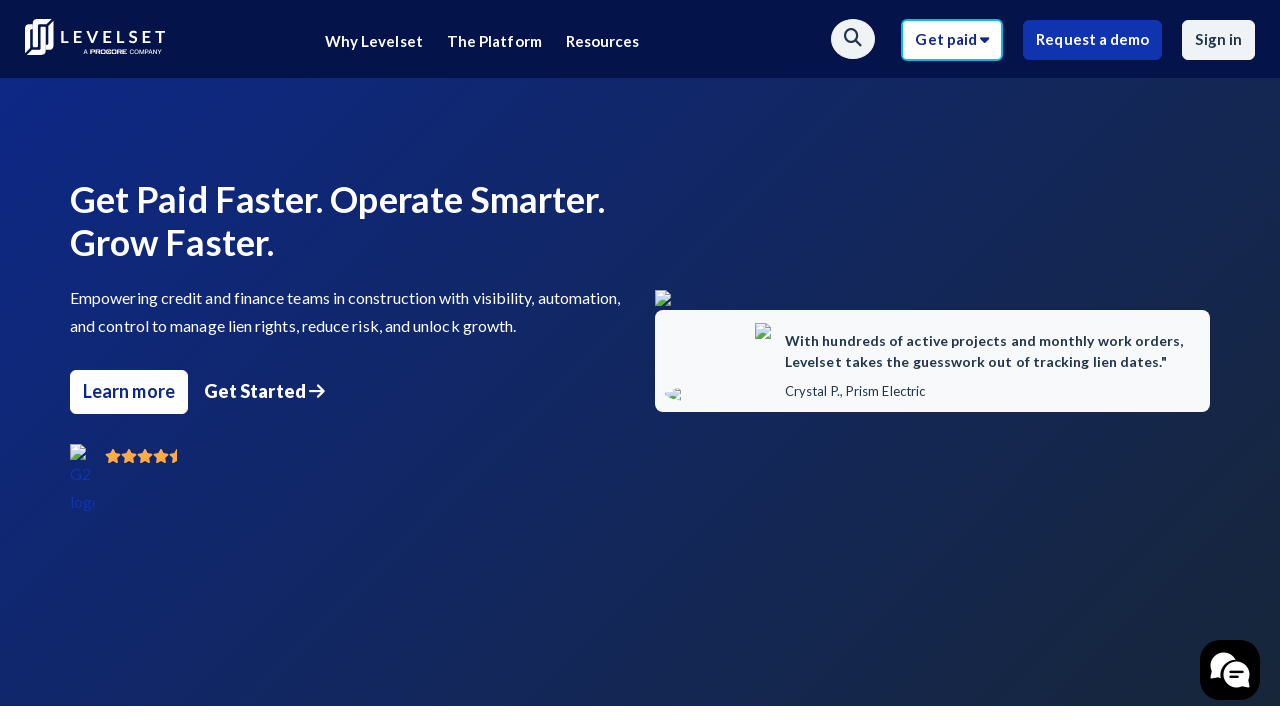

Wait for 'Get paid' navigation link to be visible
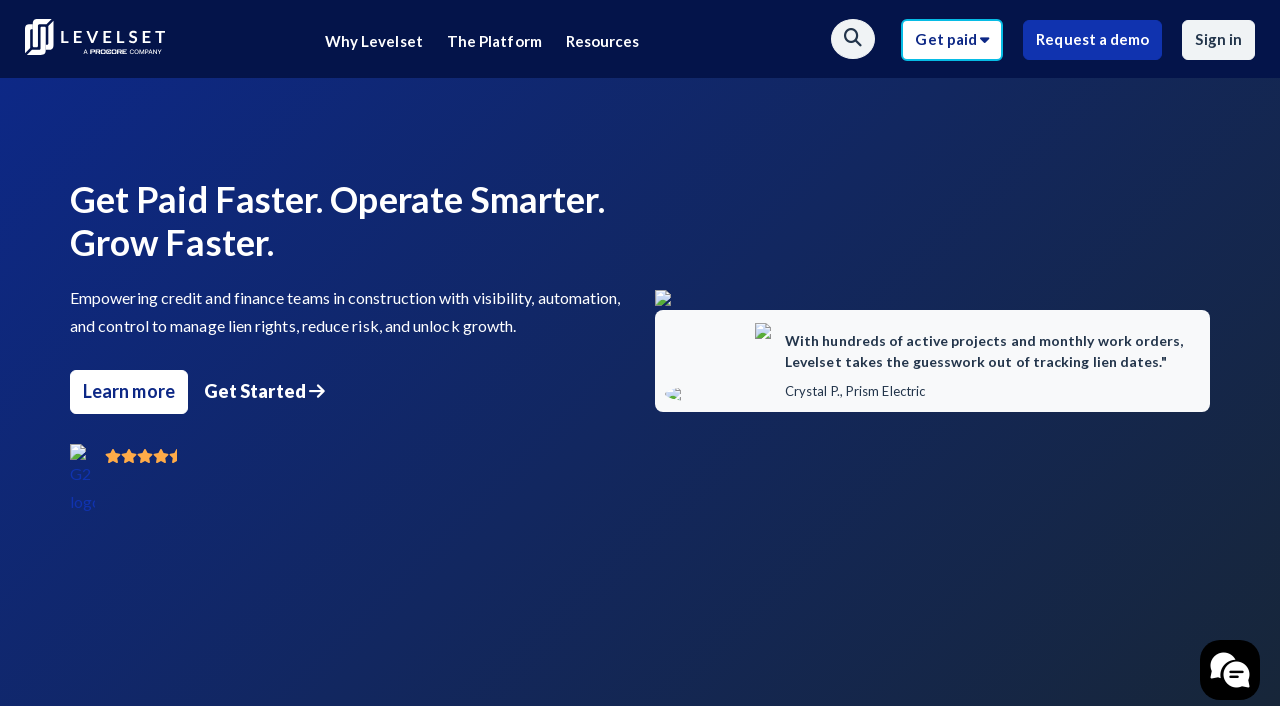

Clicked on 'Get paid' navigation link at (952, 40) on xpath=//a[contains(text(),'Get paid')]
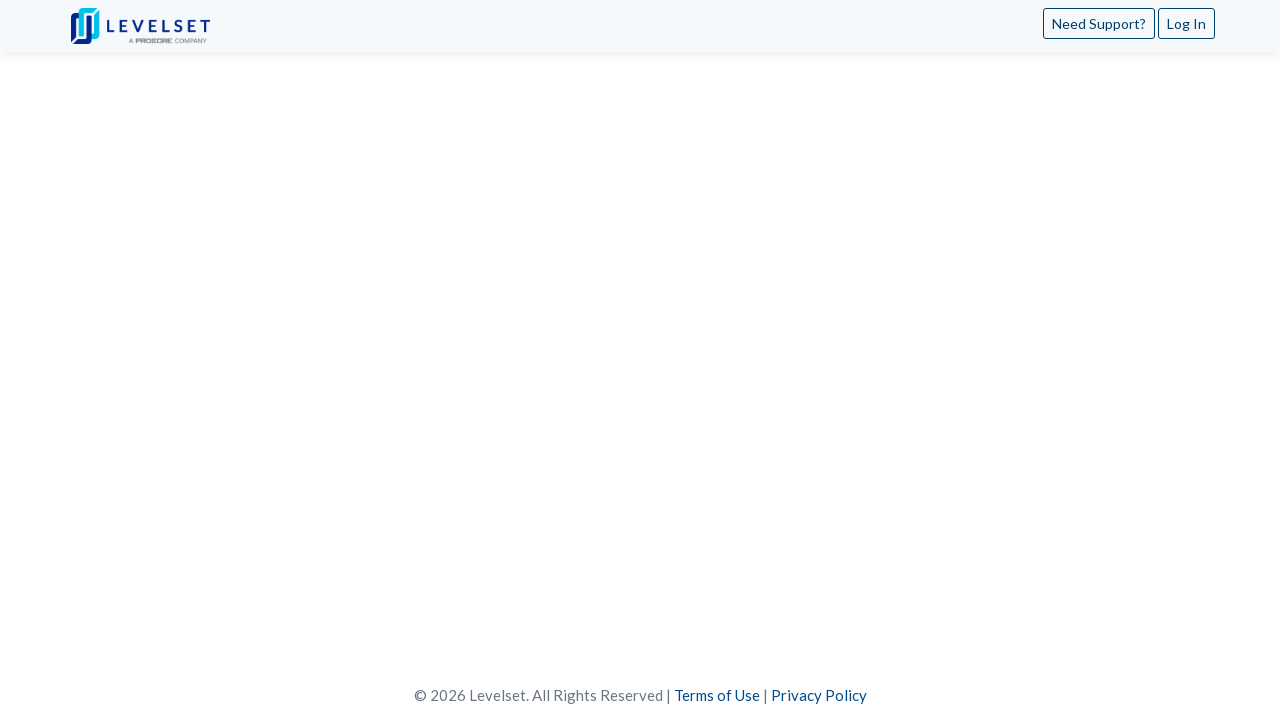

Wait for 'Exchange a Waiver' section to be present
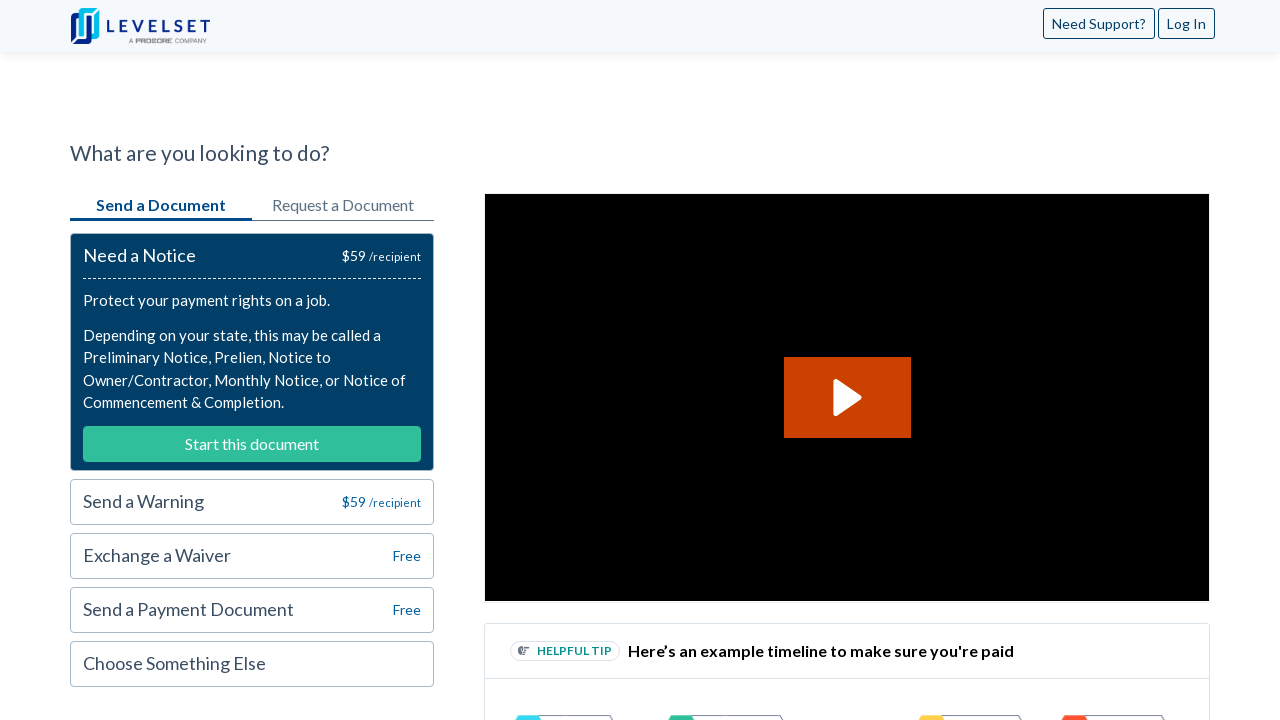

Wait for price element of 'Exchange a Waiver' to be visible
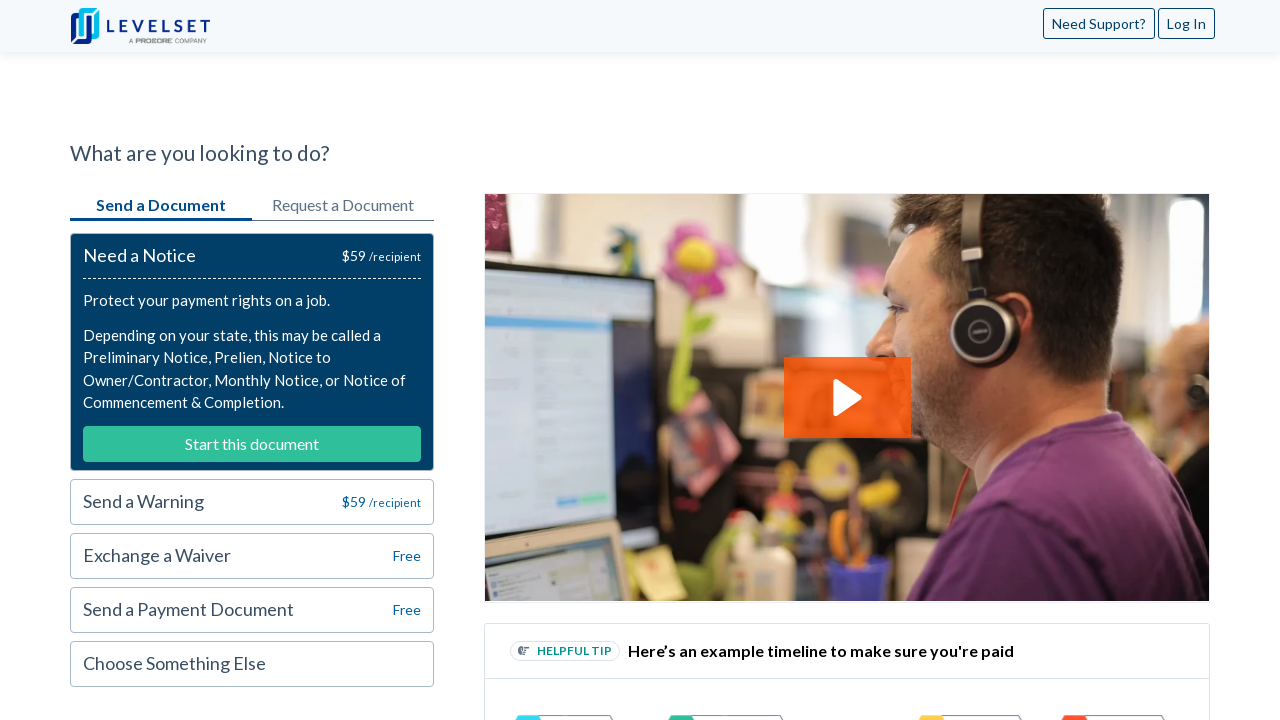

Verified that 'Exchange a Waiver' price is 'Free'
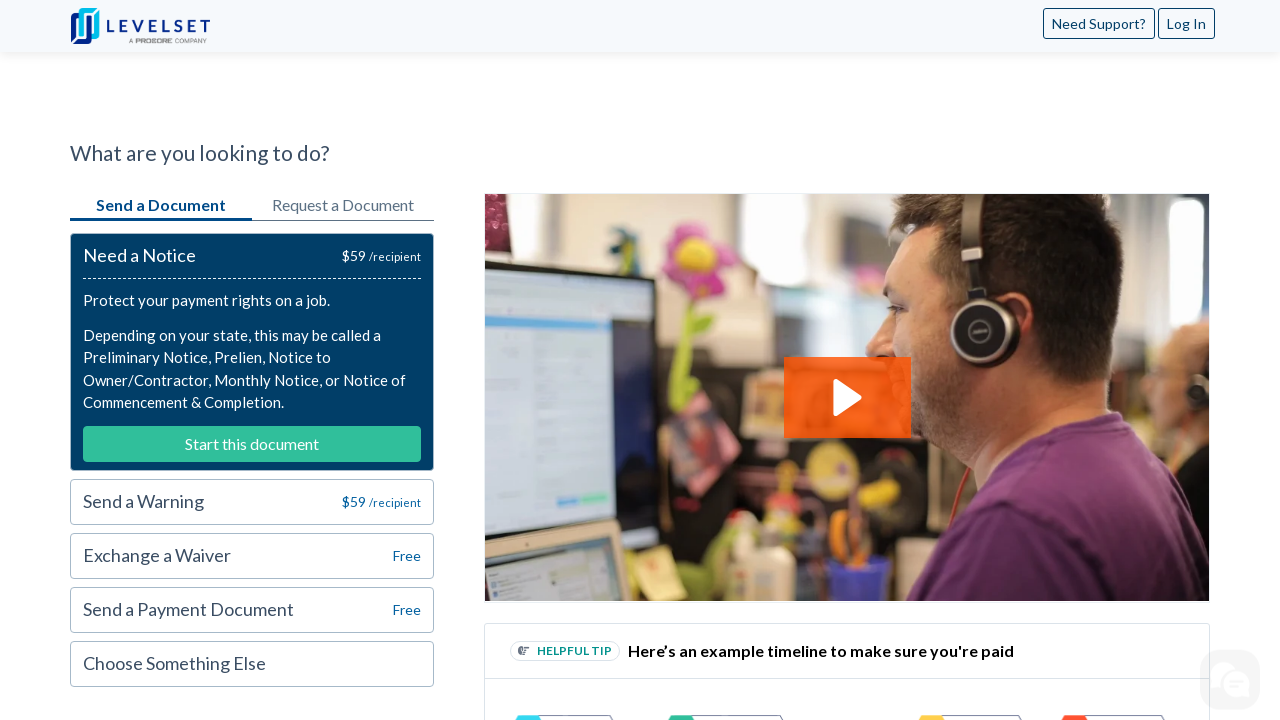

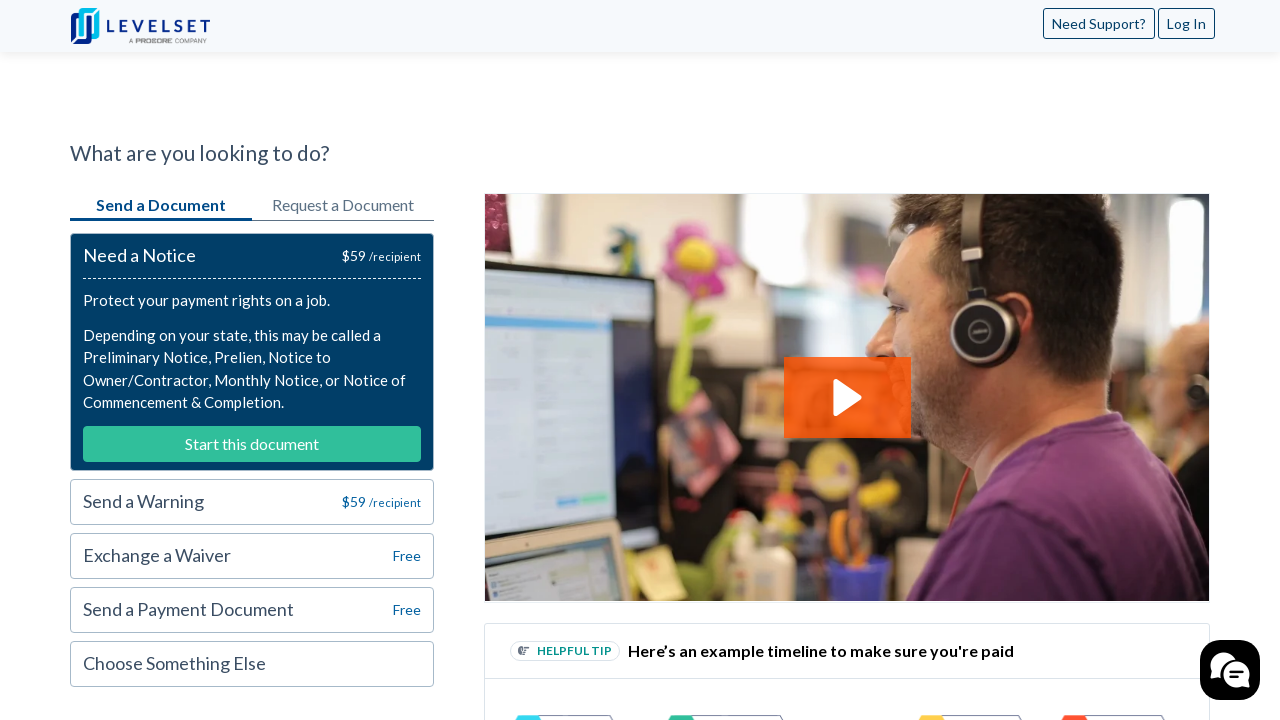